Tests country dropdown by selecting India

Starting URL: https://letcode.in/dropdowns

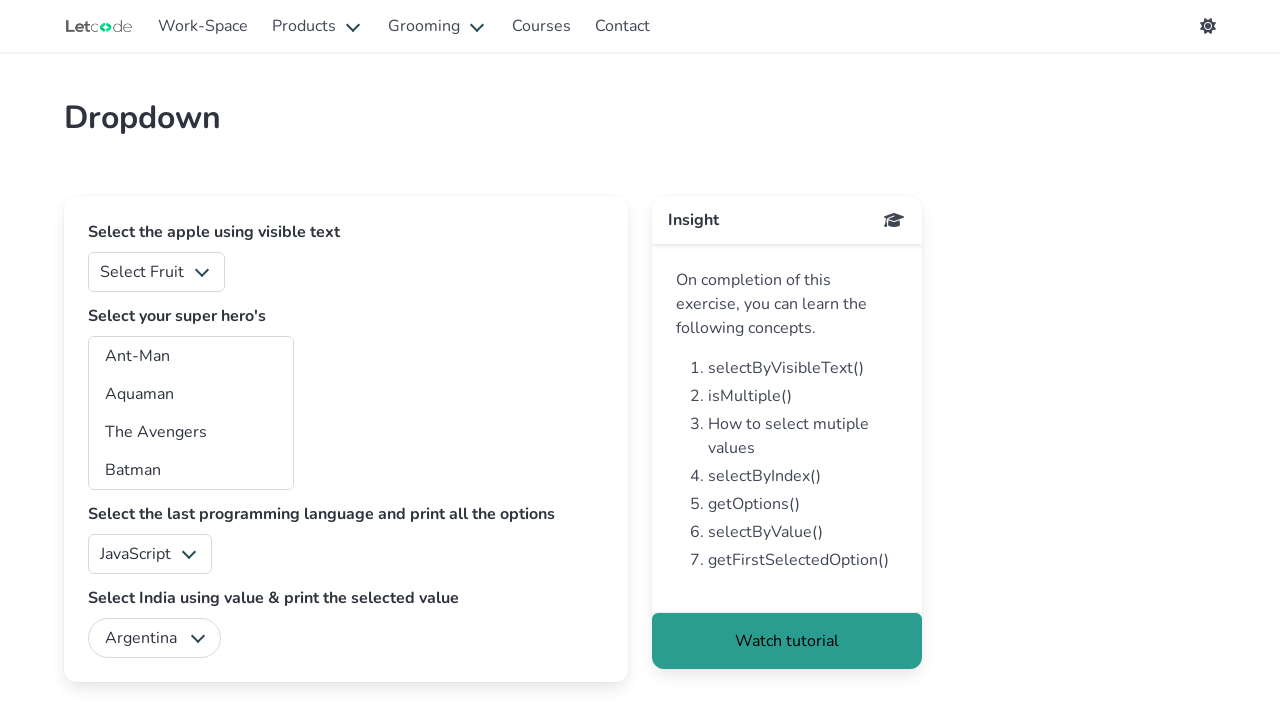

Selected India from the country dropdown on #country
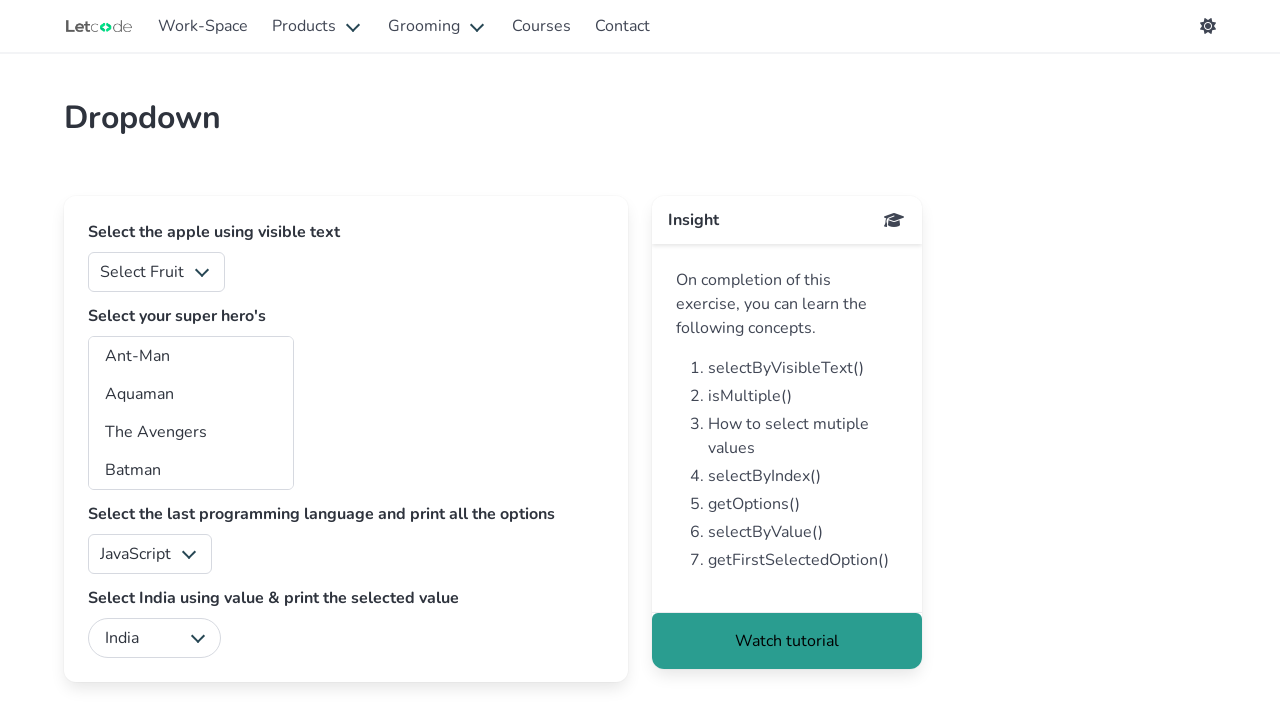

Retrieved selected country option text
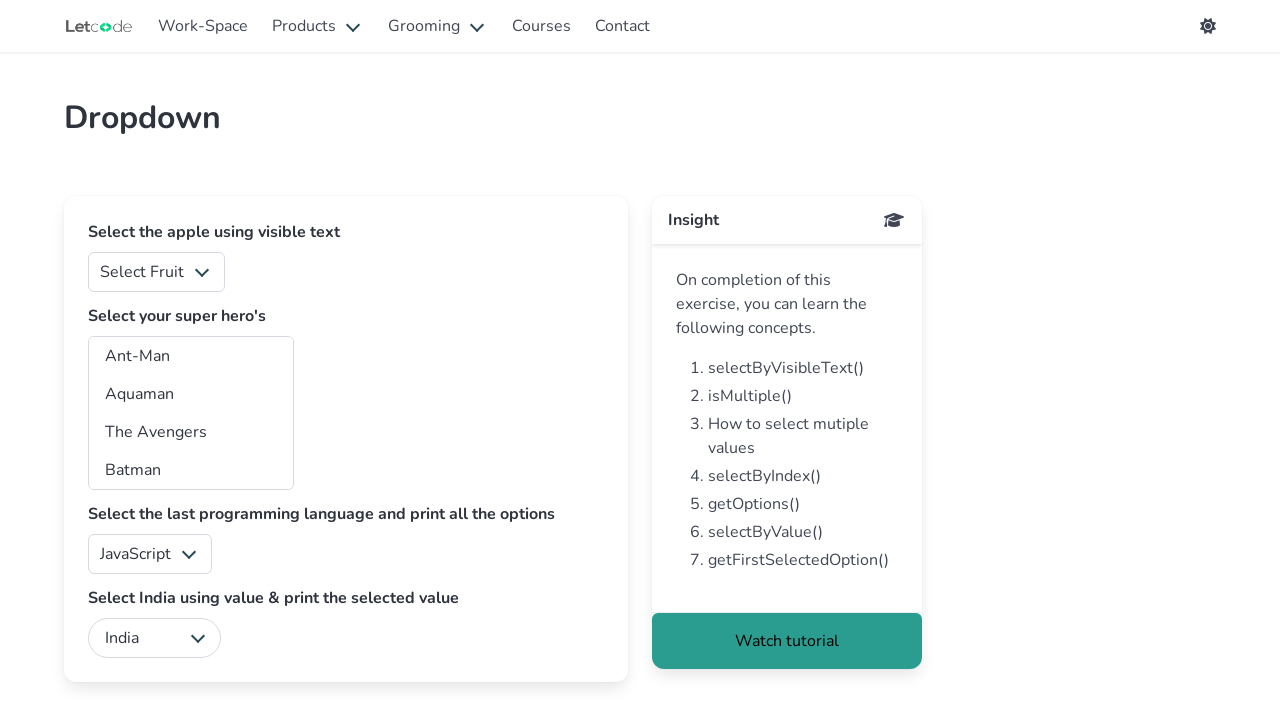

Verified that India is selected in the country dropdown
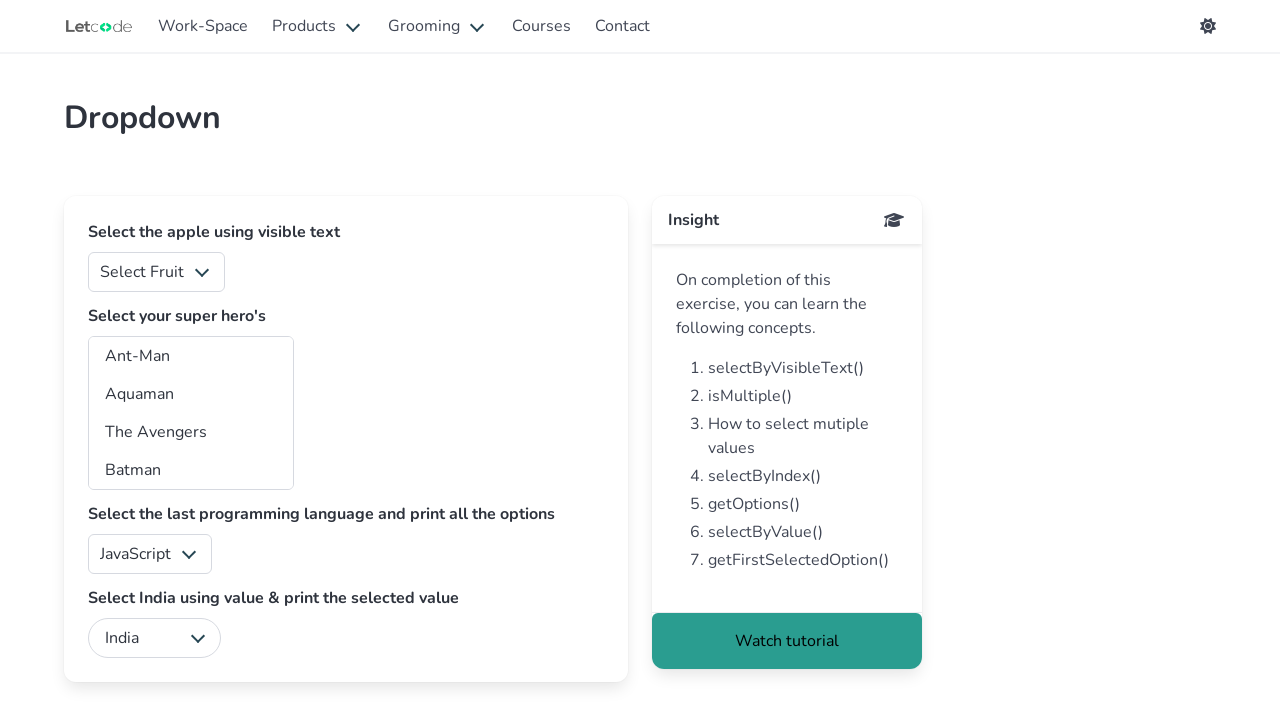

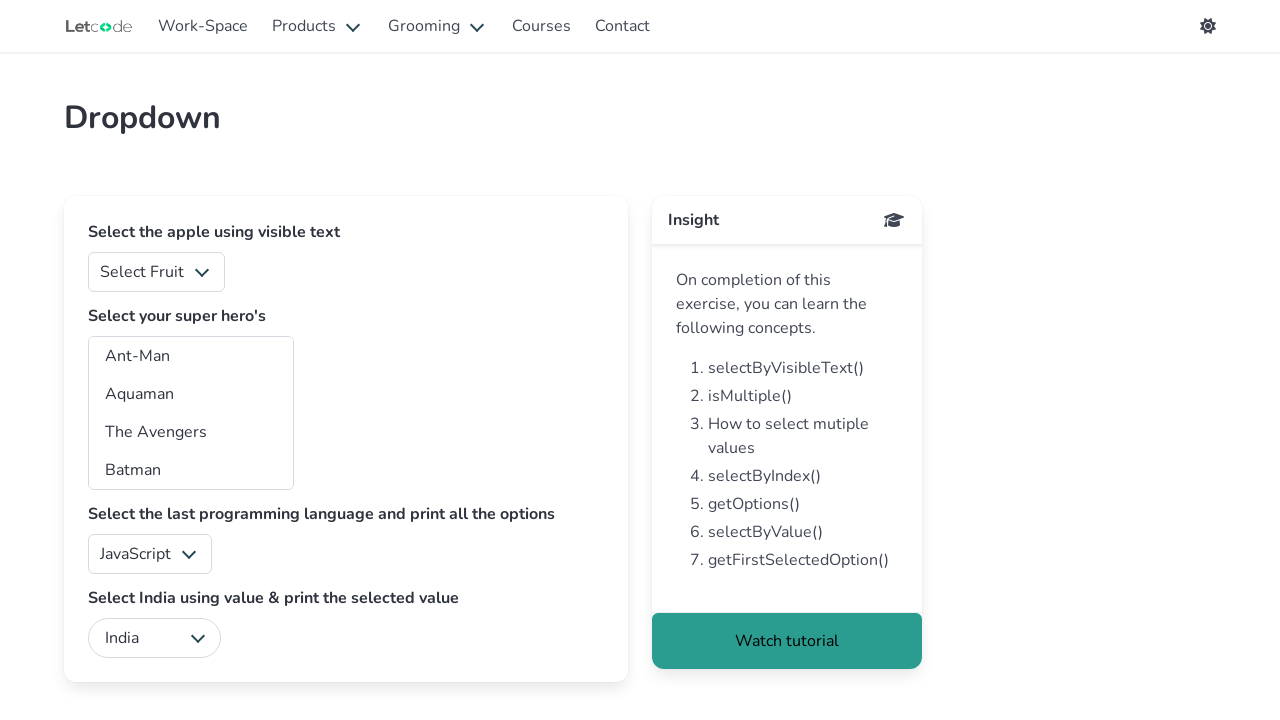